Verifies that all four social media footer icons (LinkedIn, Facebook, Twitter, YouTube) are displayed on the OrangeHRM login page.

Starting URL: https://opensource-demo.orangehrmlive.com/web/index.php/auth/login

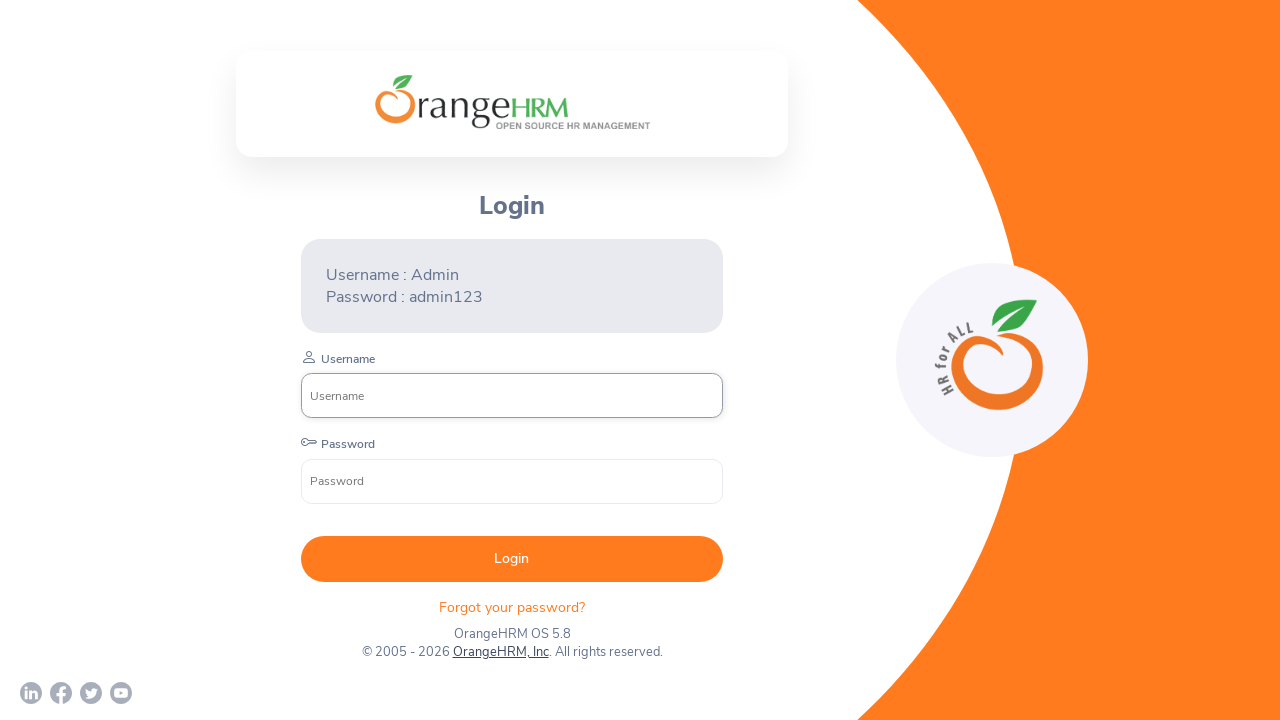

Waited for page to load with networkidle state
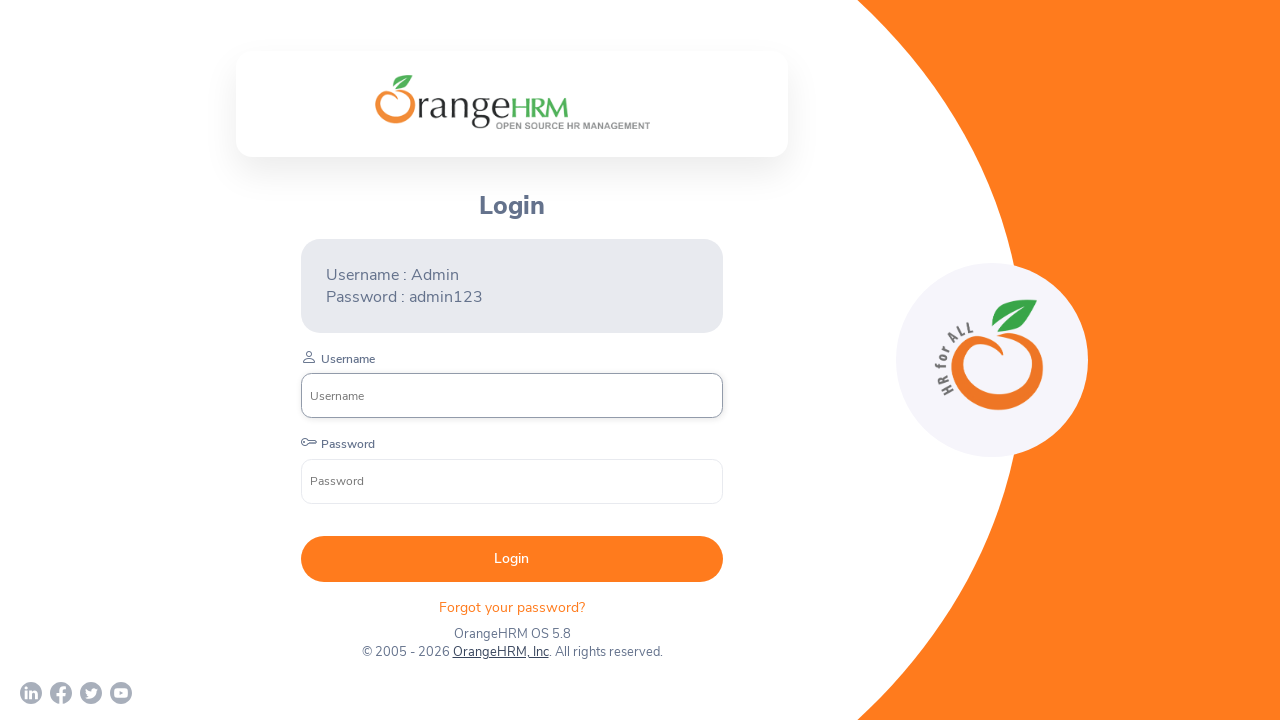

Located LinkedIn footer icon
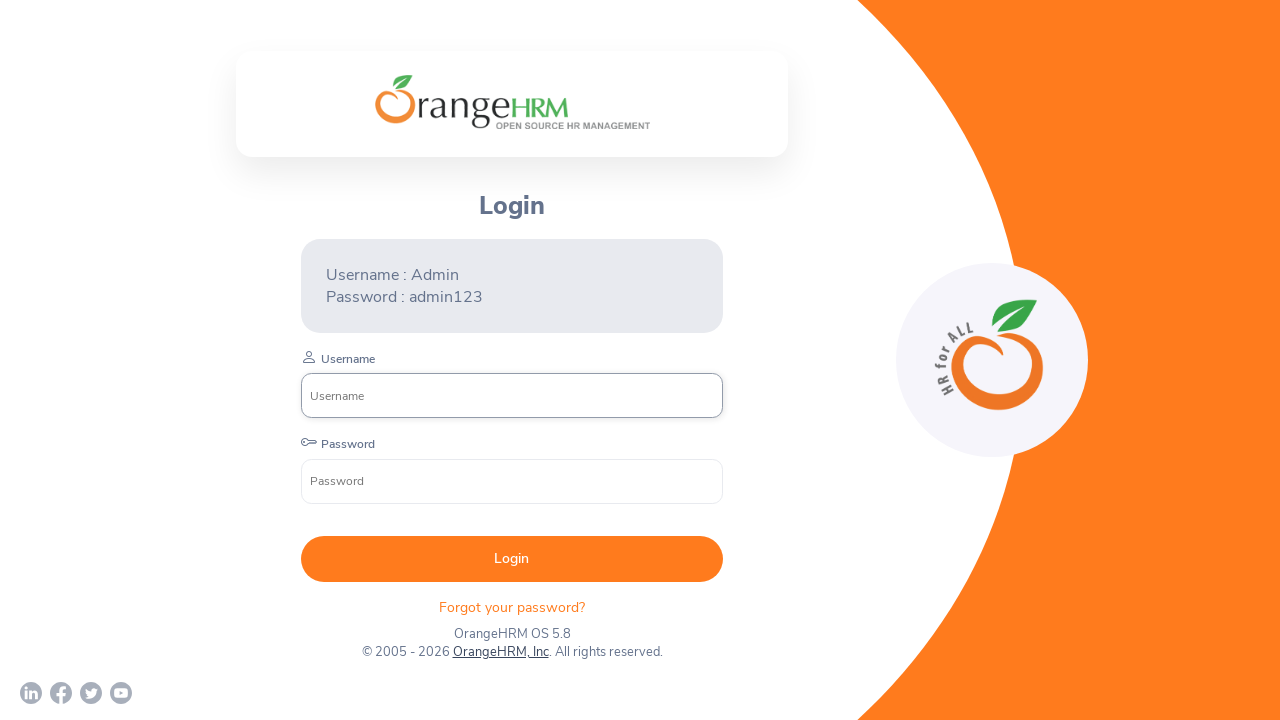

LinkedIn icon is visible
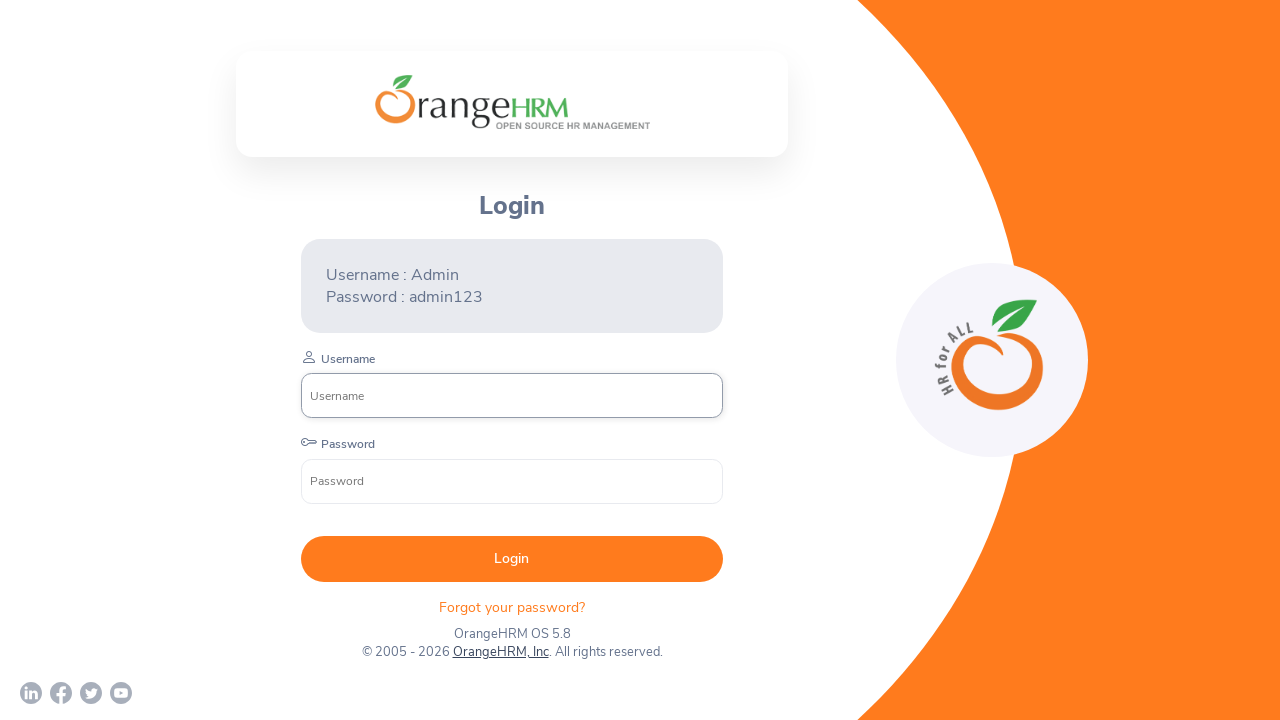

Located Facebook footer icon
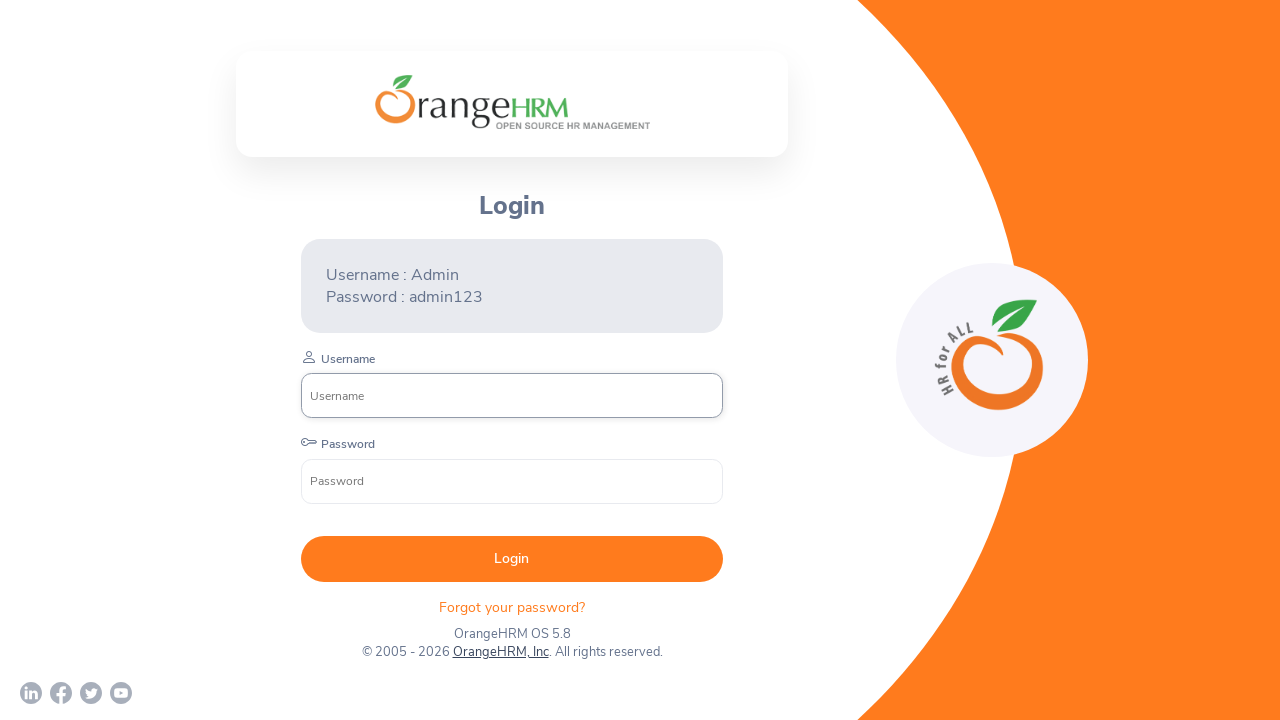

Facebook icon is visible
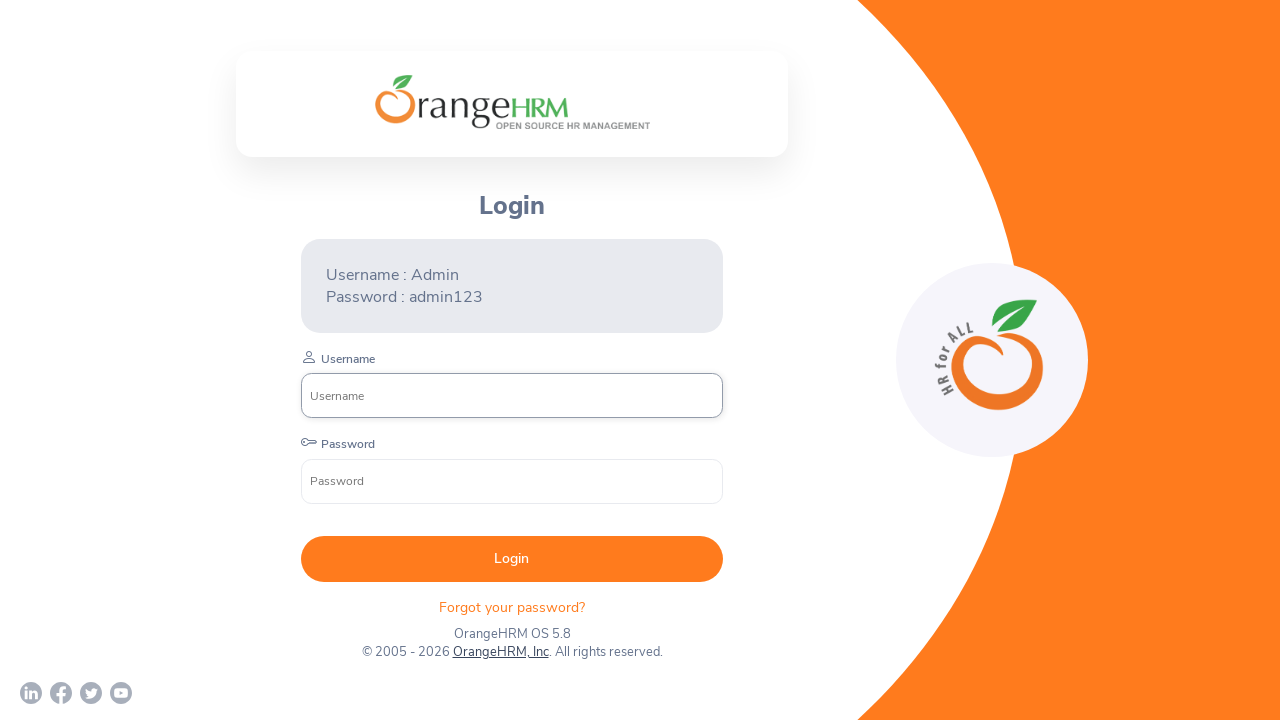

Located Twitter footer icon
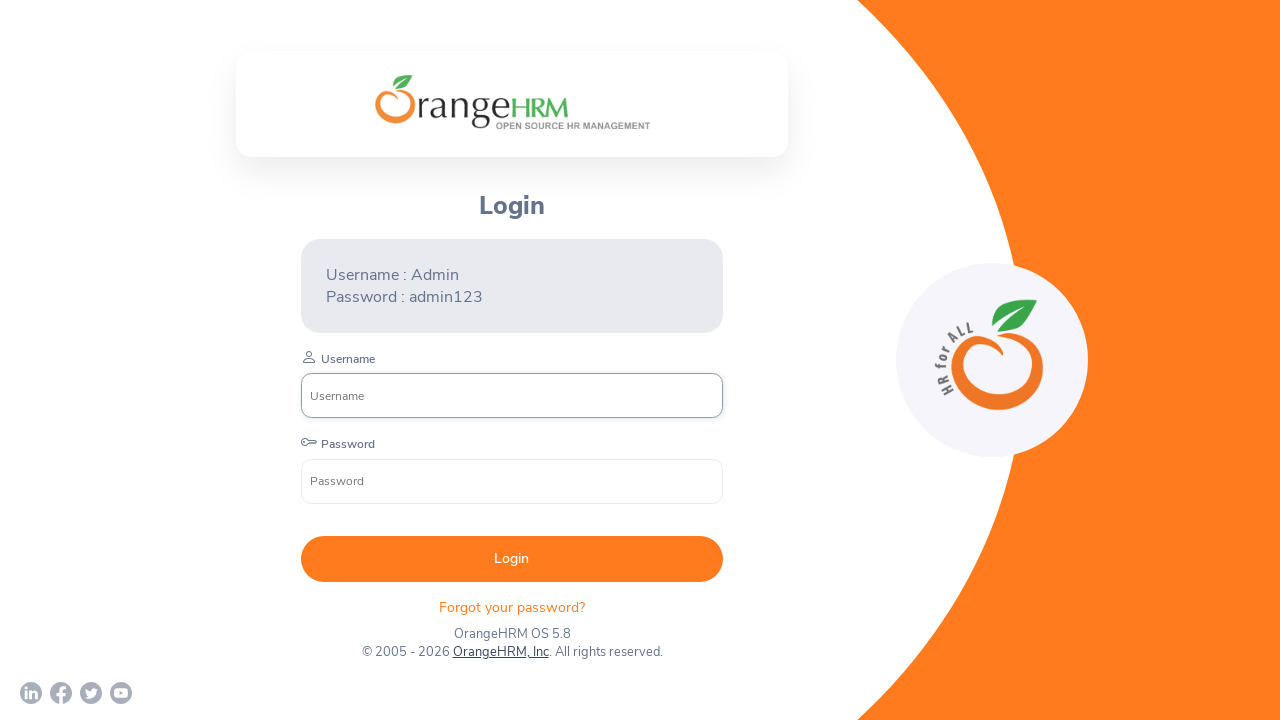

Twitter icon is visible
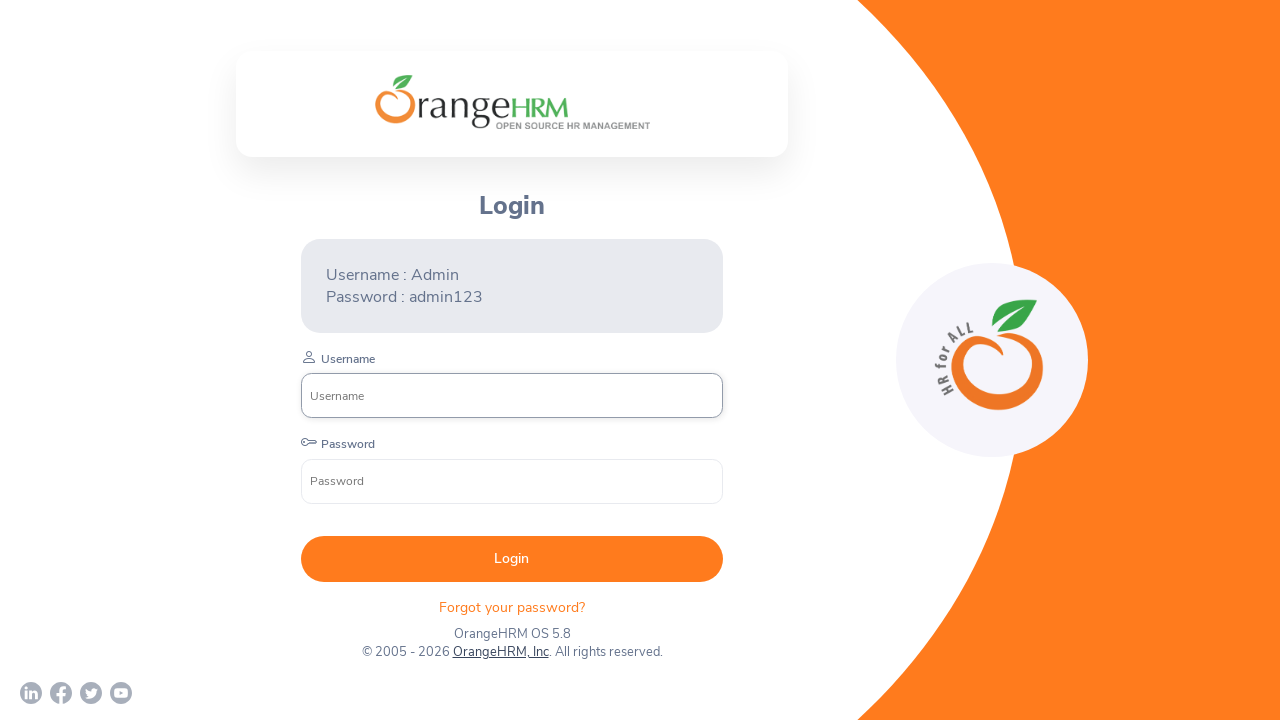

Located YouTube footer icon
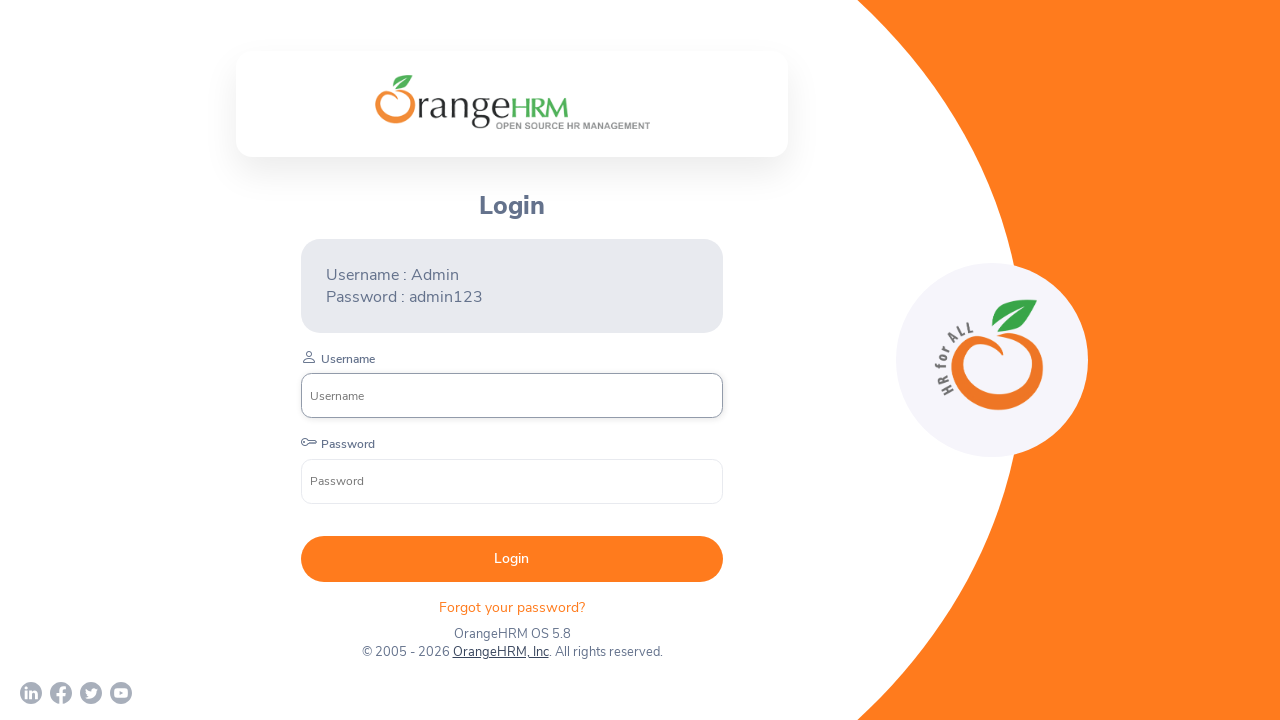

YouTube icon is visible
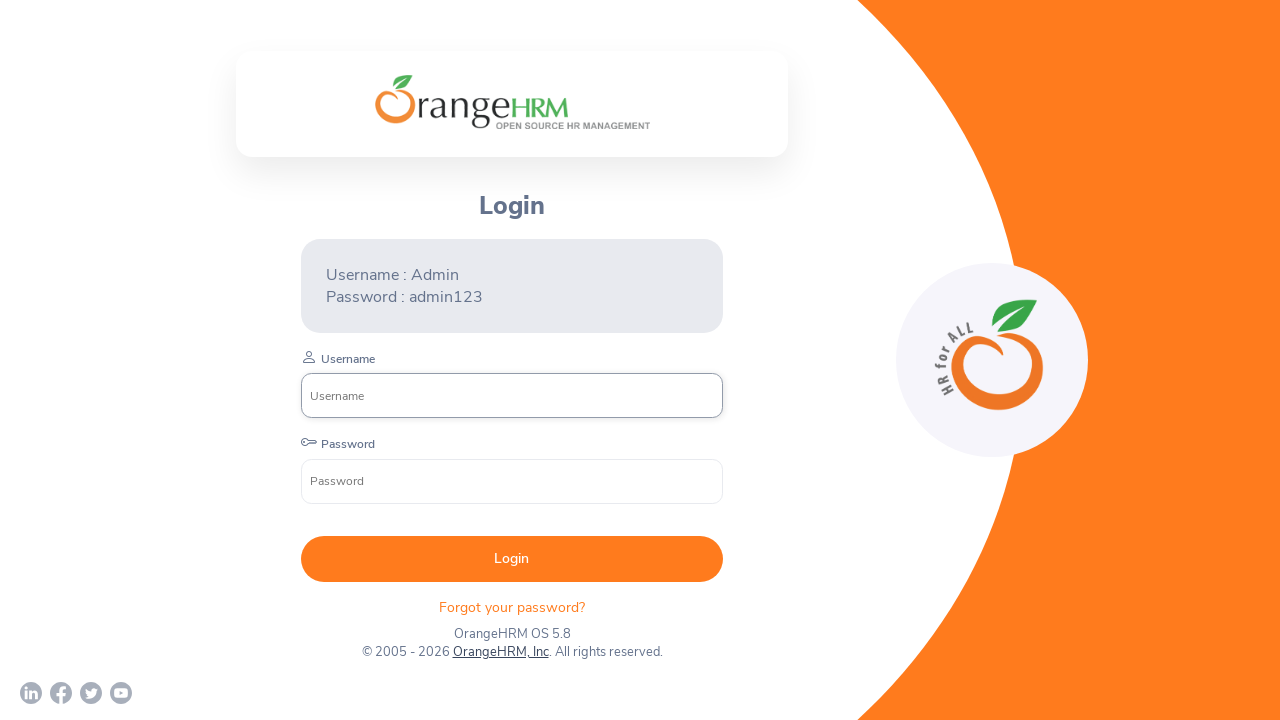

Verified LinkedIn icon is displayed
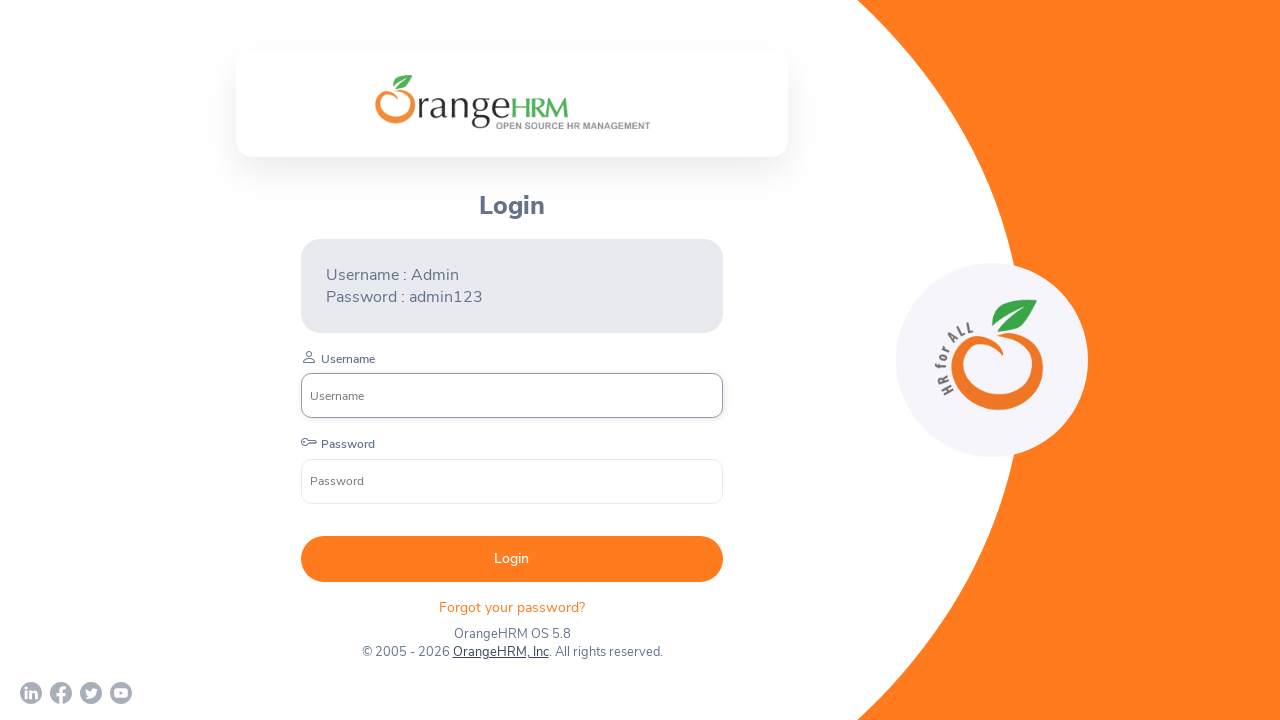

Verified Facebook icon is displayed
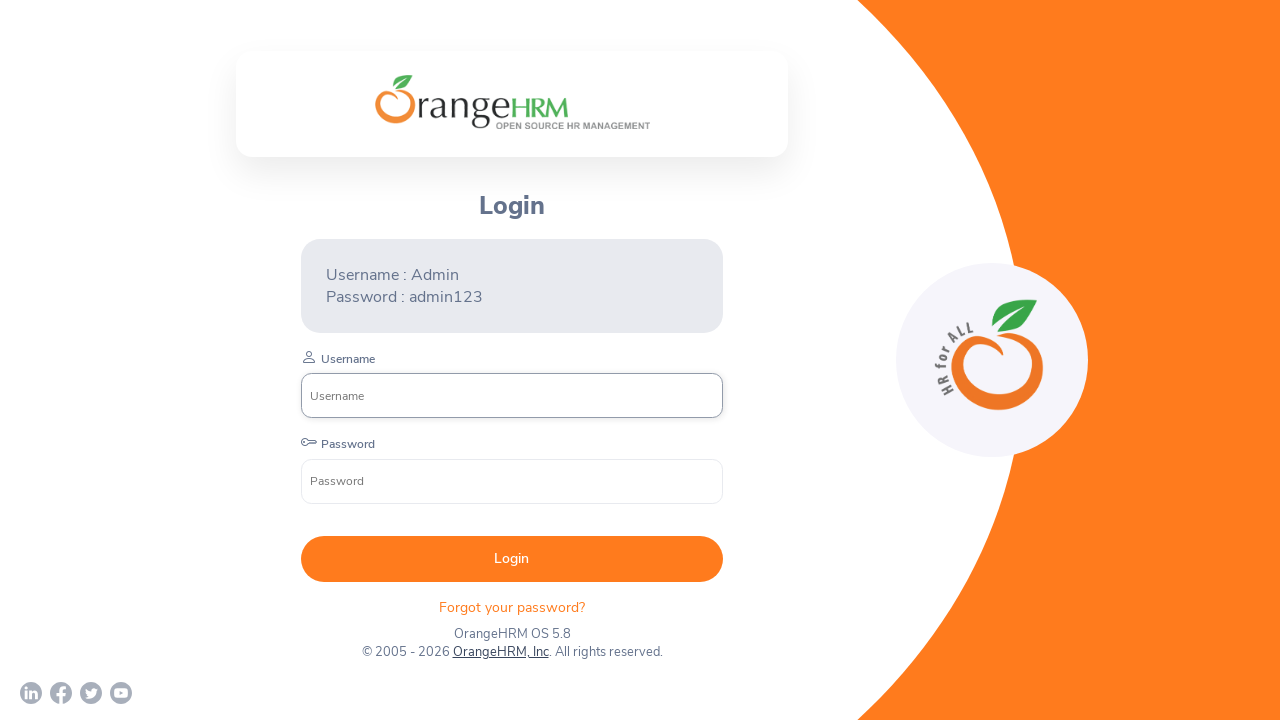

Verified Twitter icon is displayed
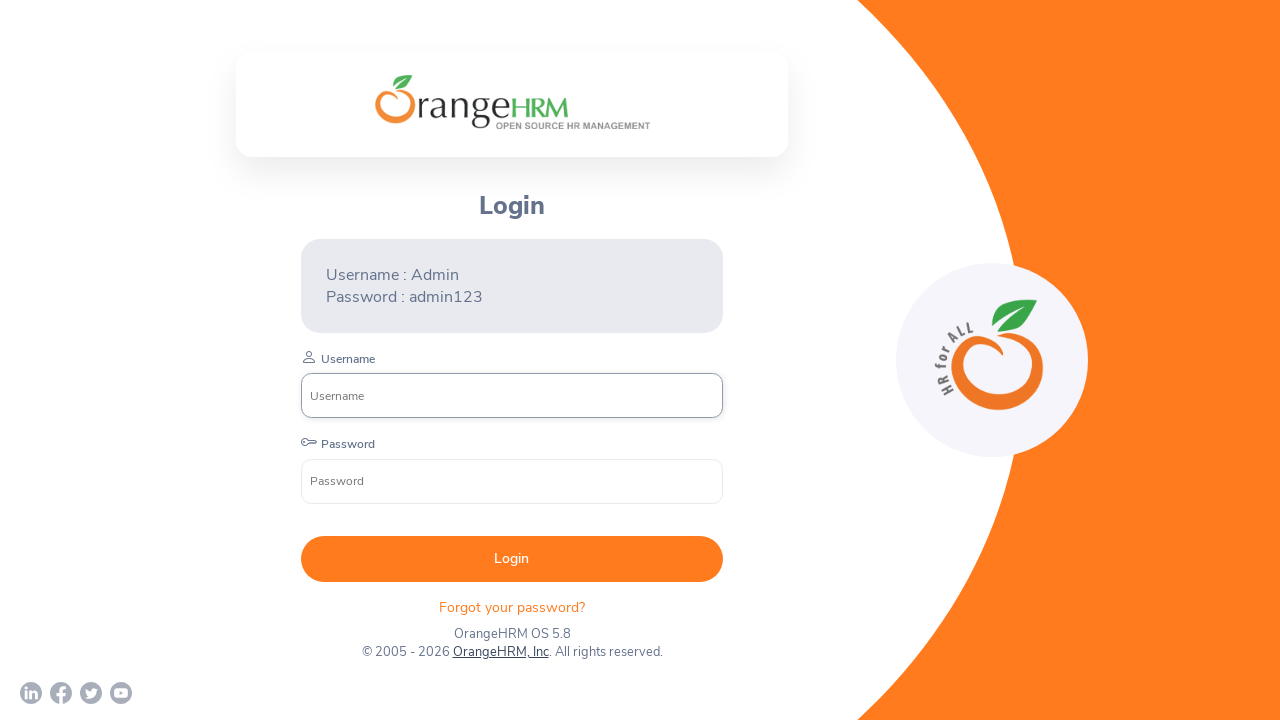

Verified YouTube icon is displayed
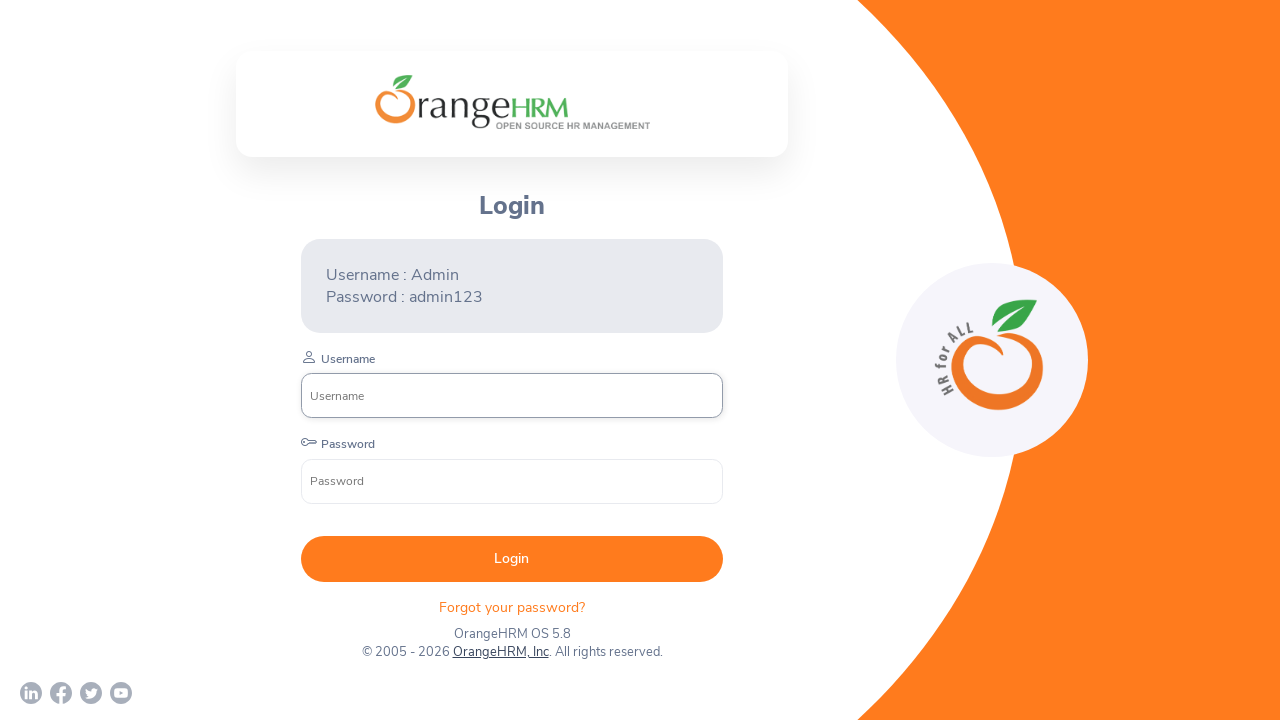

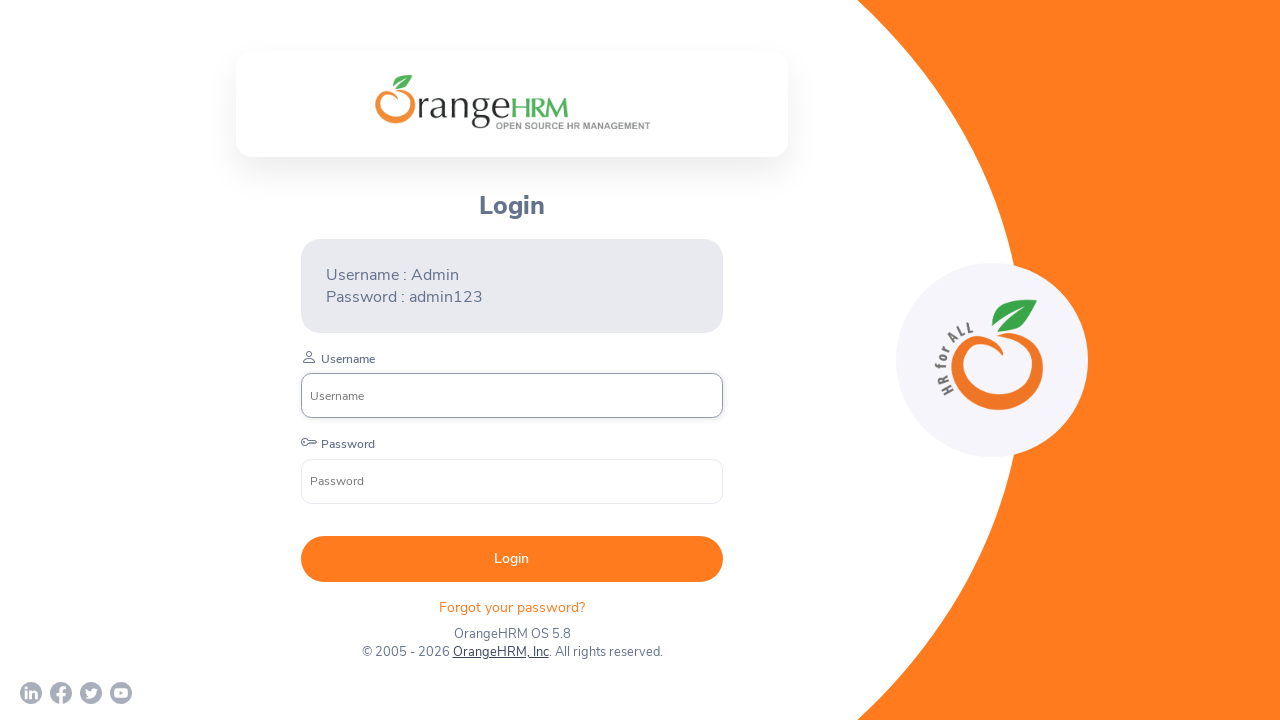